Tests web table functionality on DemoQA site by navigating to the Web Tables section, adding a new record with form data, and then editing an existing record's salary and department fields.

Starting URL: https://demoqa.com/

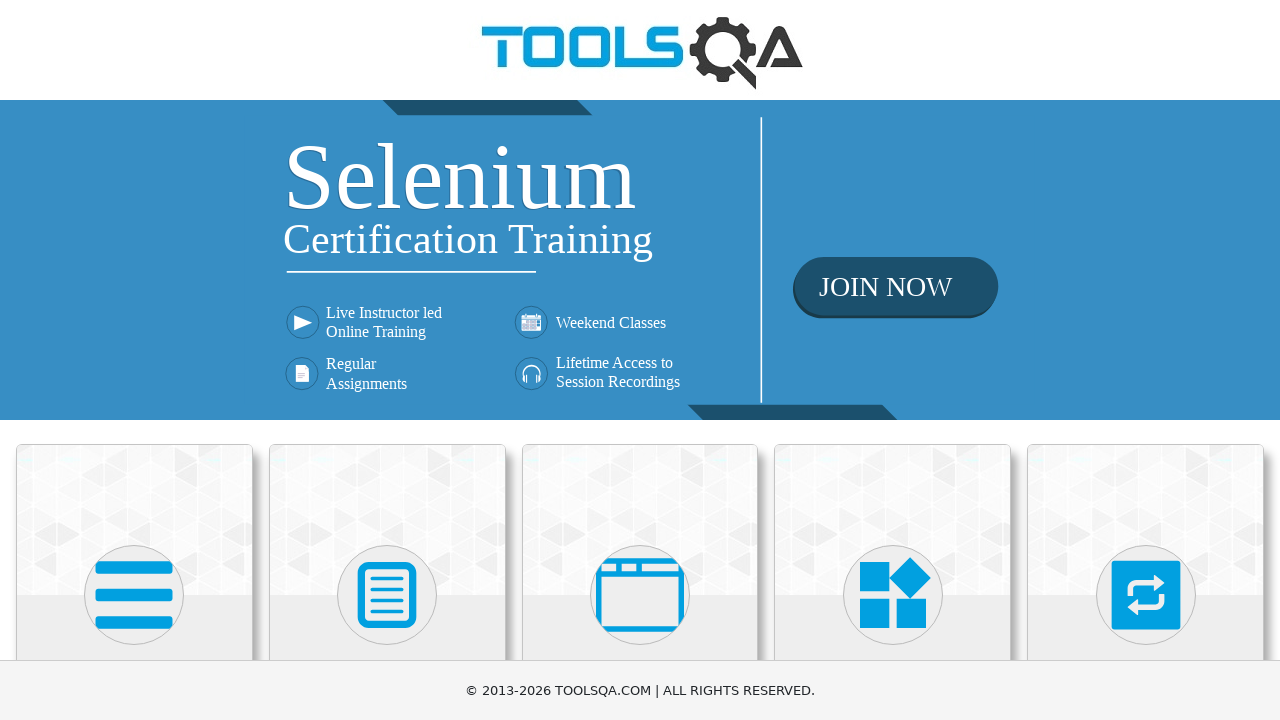

Scrolled down 350px to reveal Elements menu
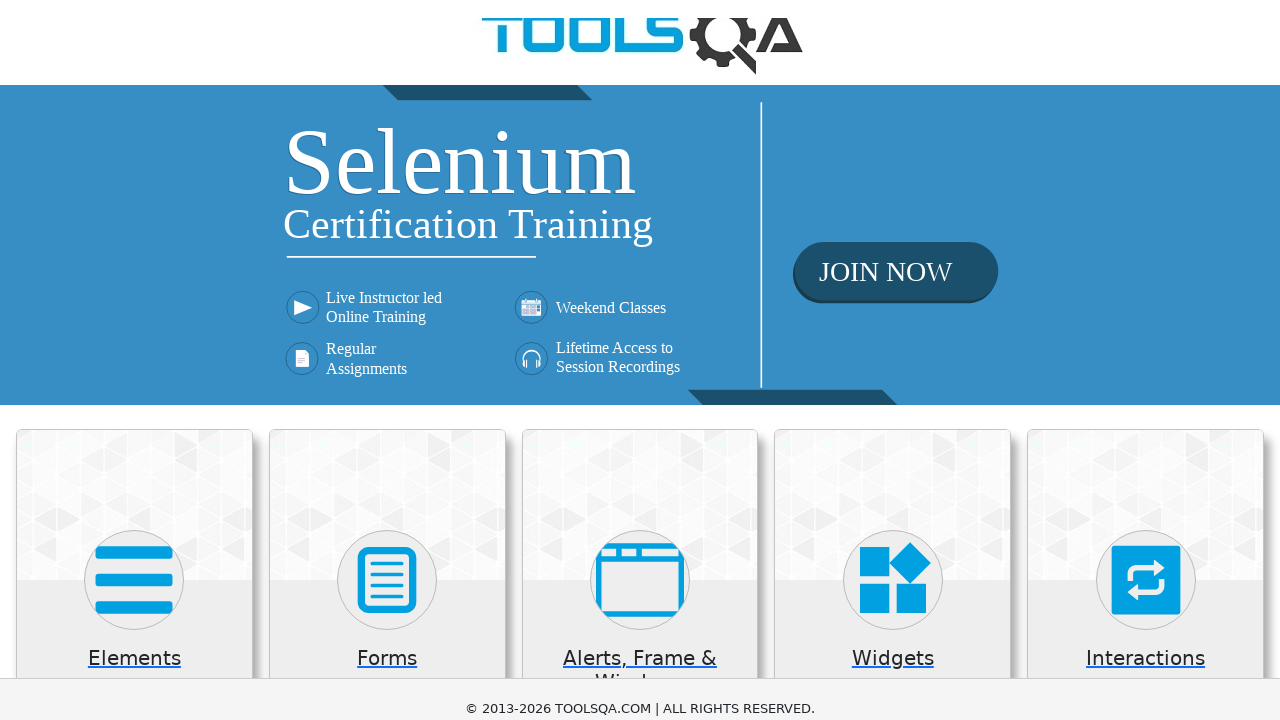

Clicked on Elements menu at (134, 323) on xpath=//h5[text()='Elements']
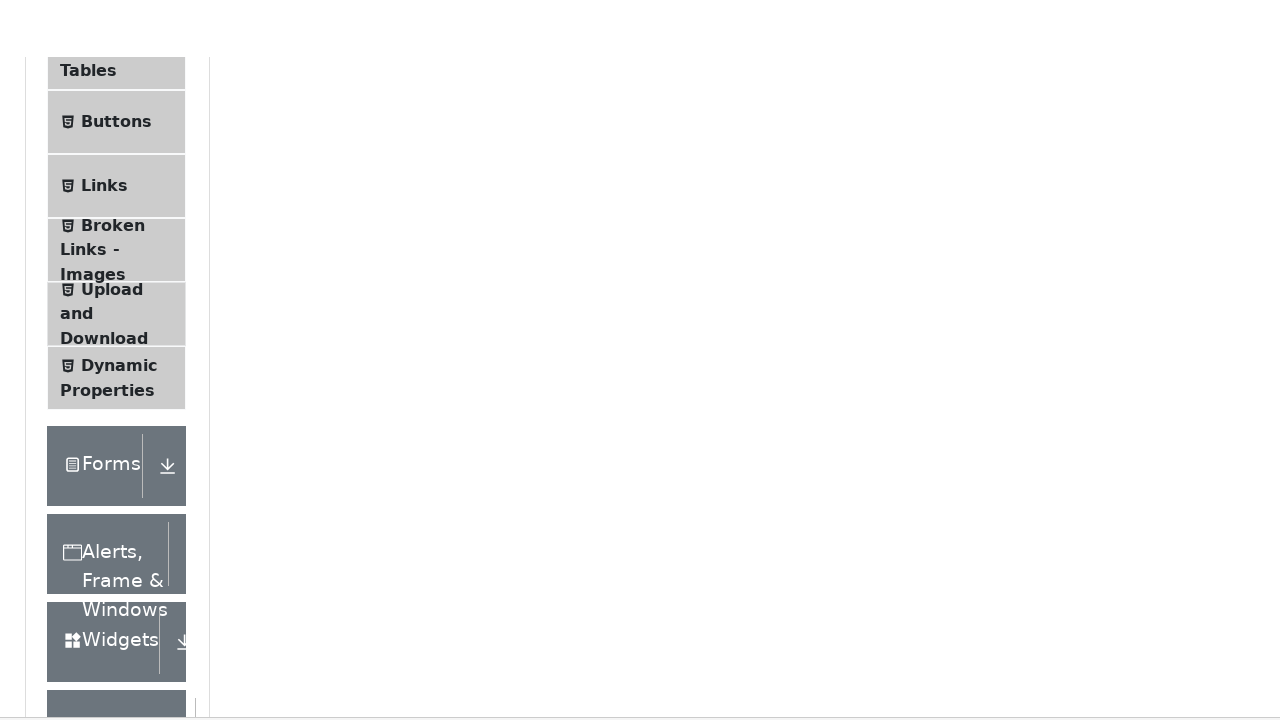

Clicked on Web Tables submenu at (100, 348) on xpath=//span[text()='Web Tables']
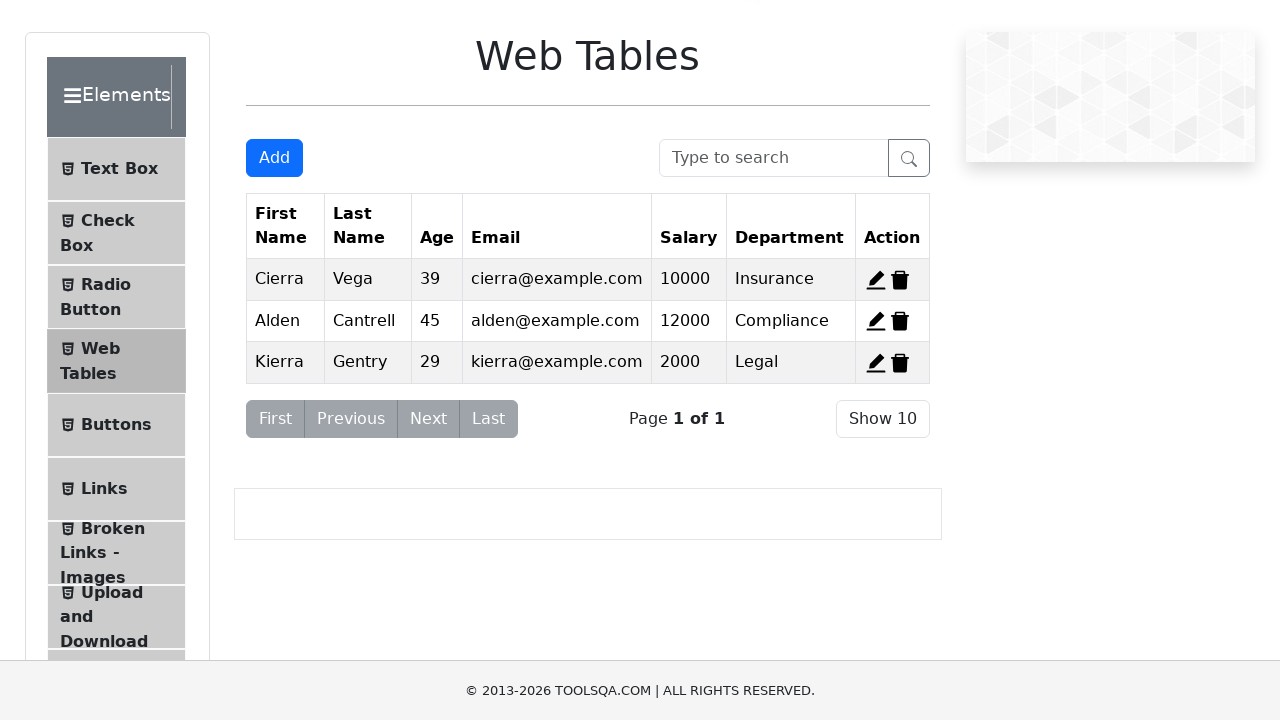

Clicked Add button to open new record form at (274, 158) on #addNewRecordButton
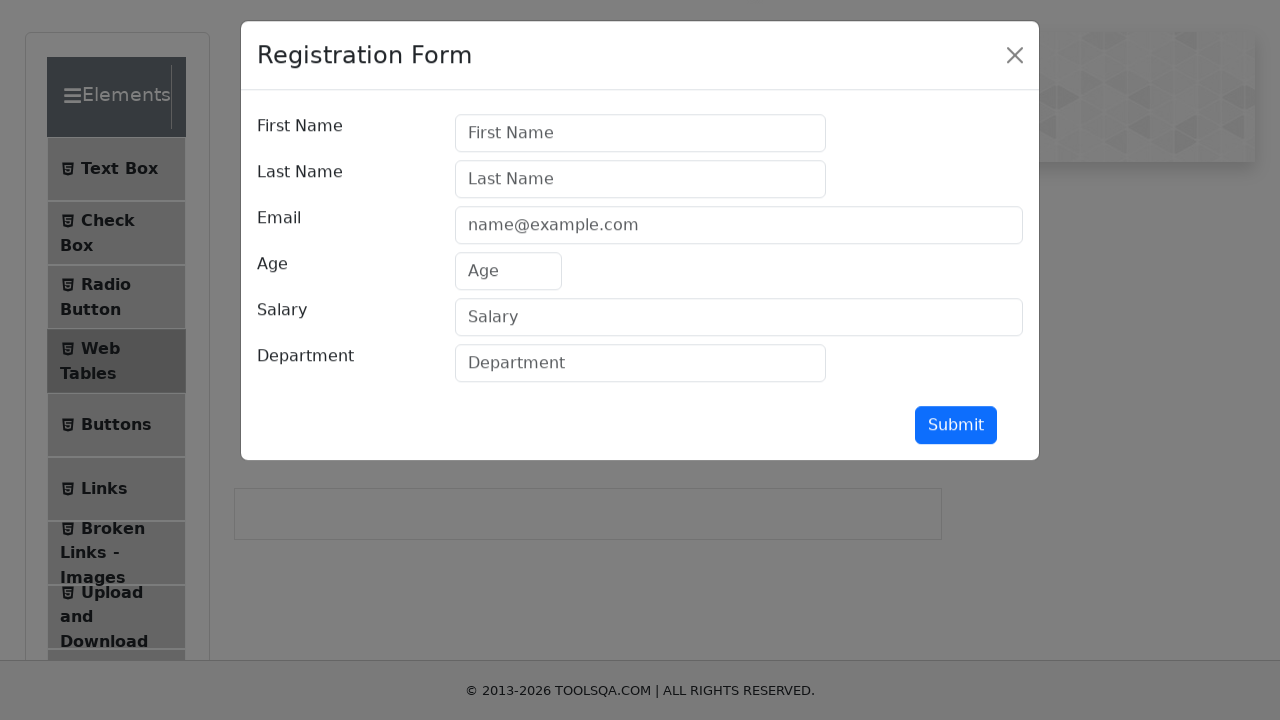

Filled firstName field with 'Daniel' on #firstName
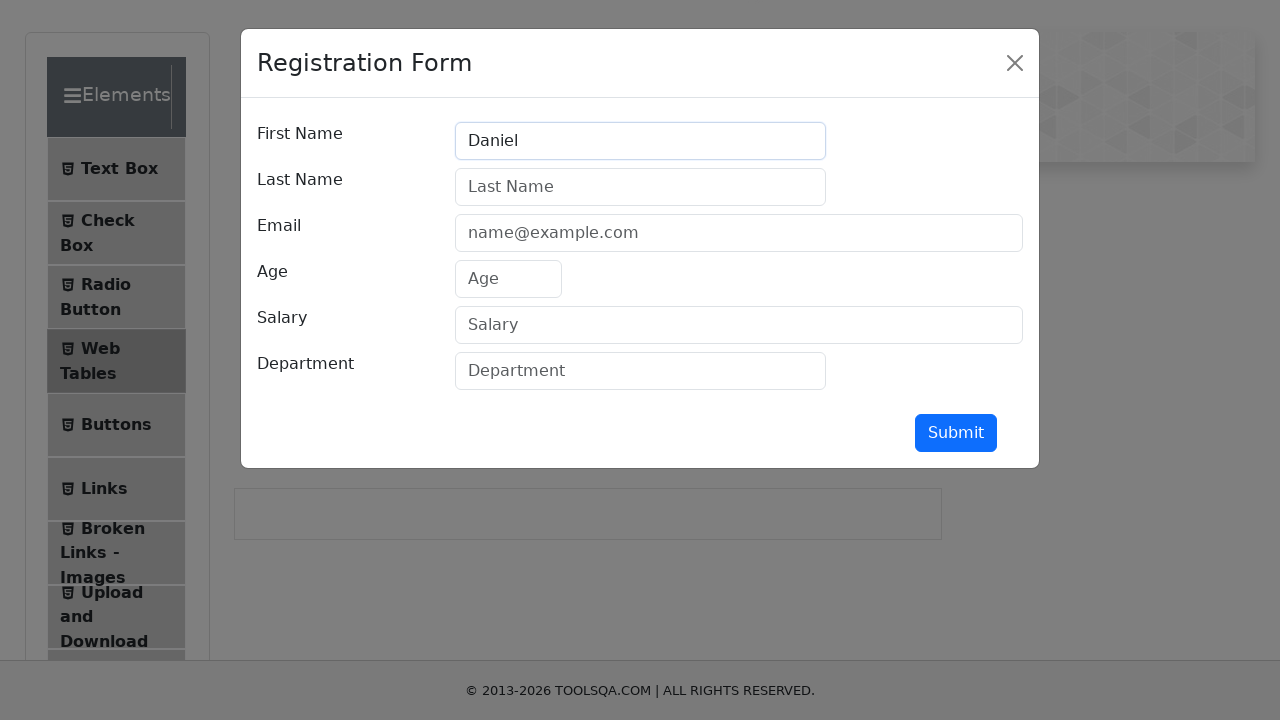

Filled lastName field with 'Vlasceanu' on #lastName
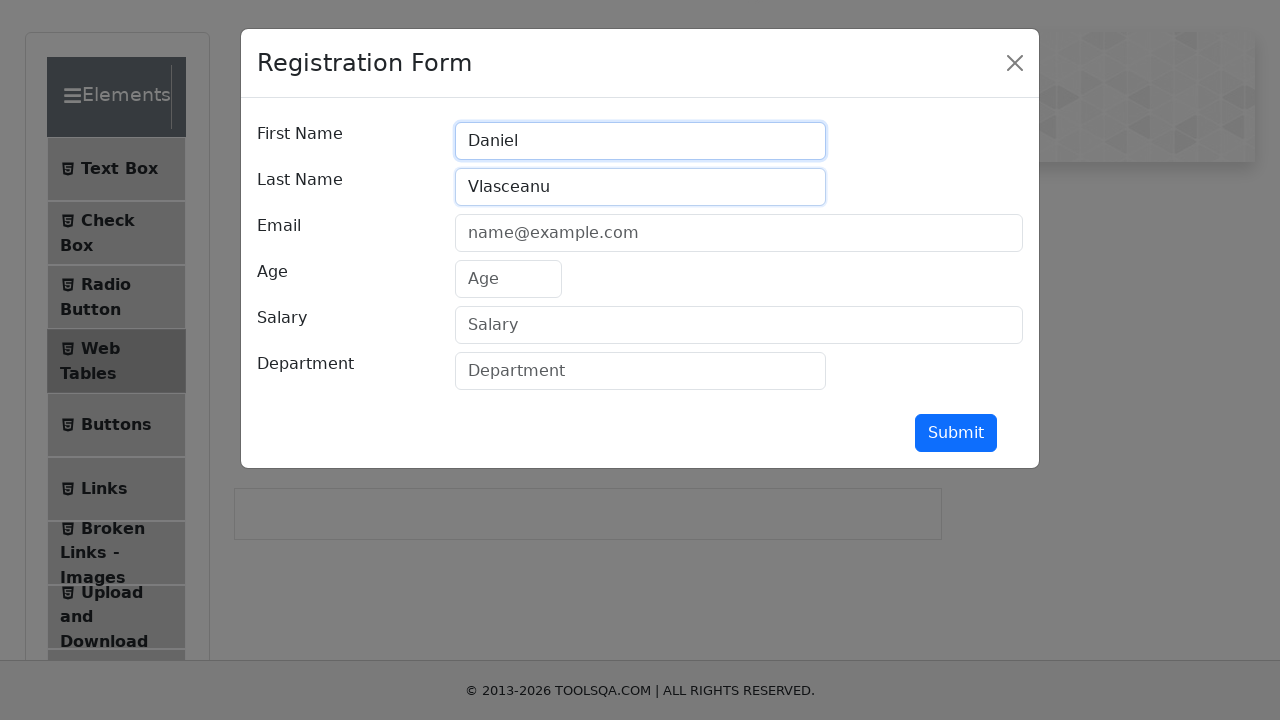

Filled userEmail field with 'ps5@gmail.com' on #userEmail
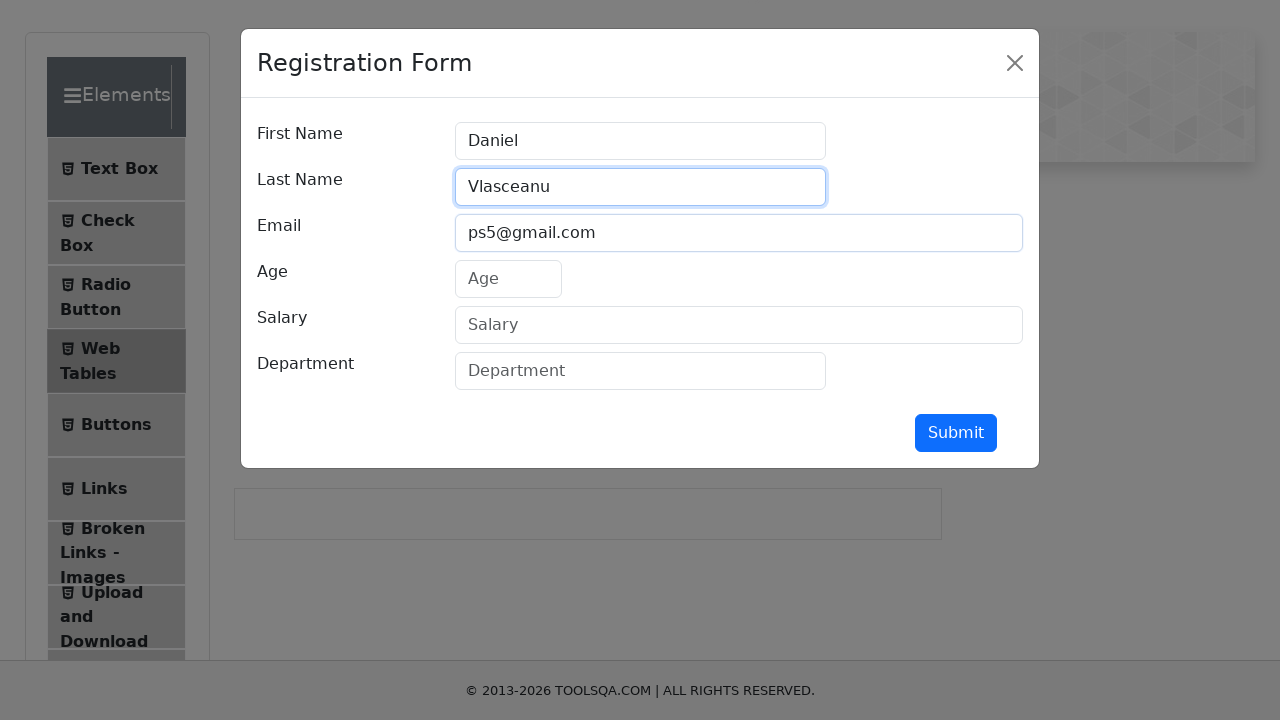

Filled age field with '33' on #age
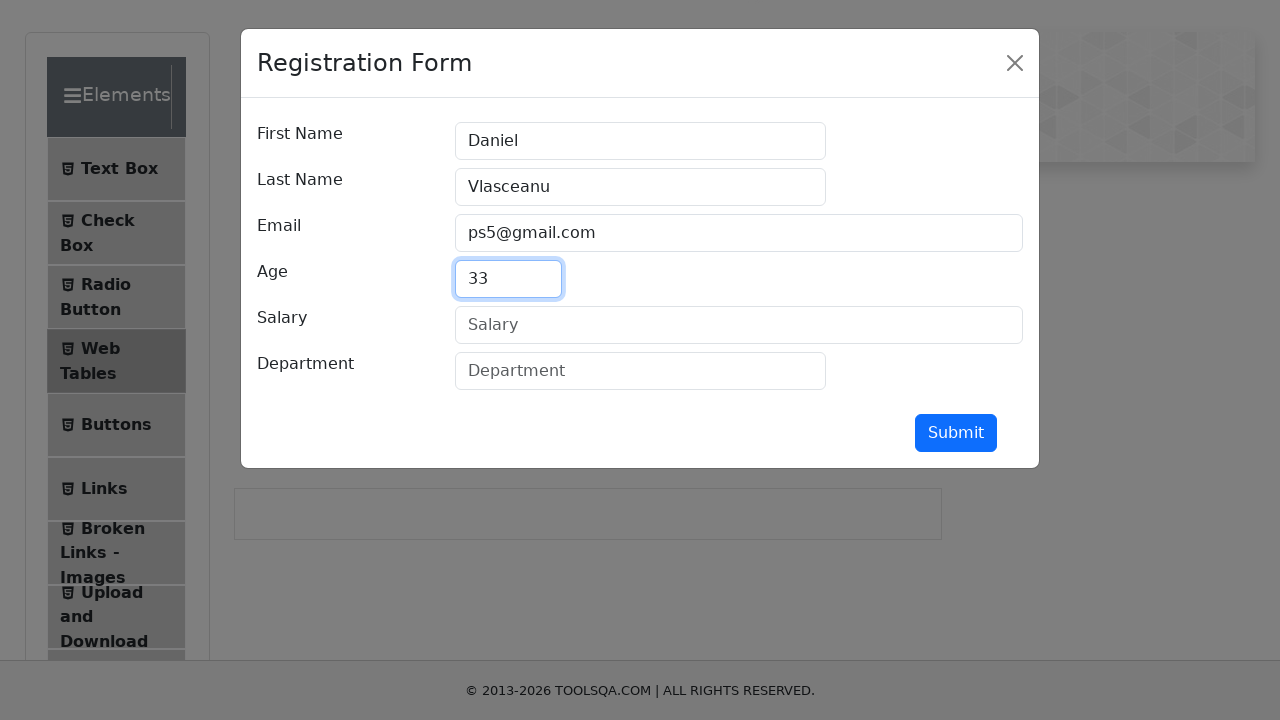

Filled salary field with '12500' on #salary
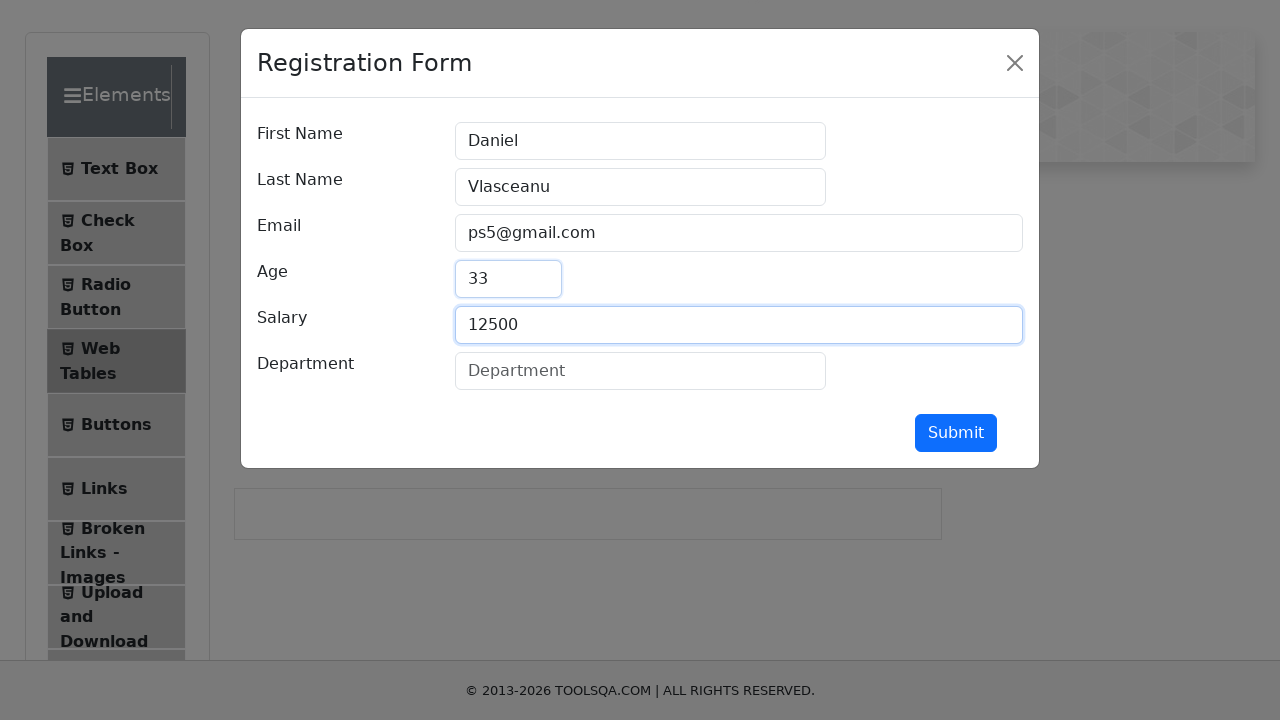

Filled department field with 'Testing' on #department
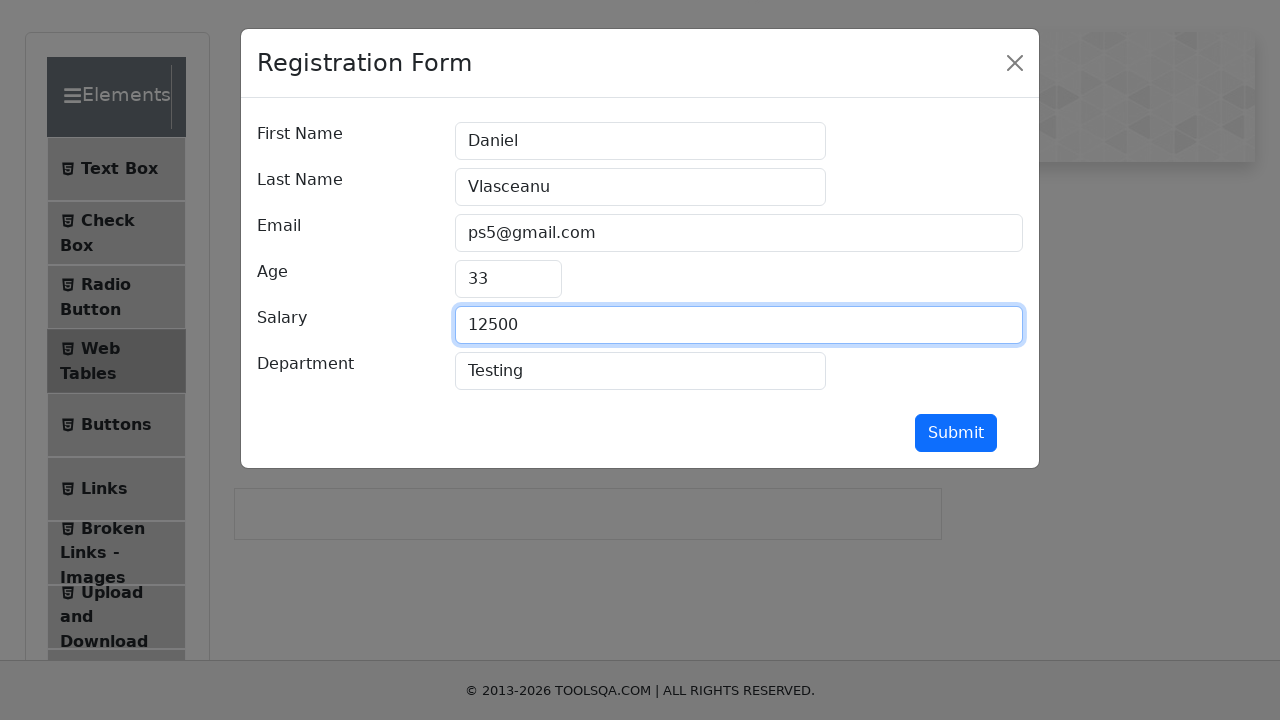

Clicked submit button to add new record at (956, 433) on #submit
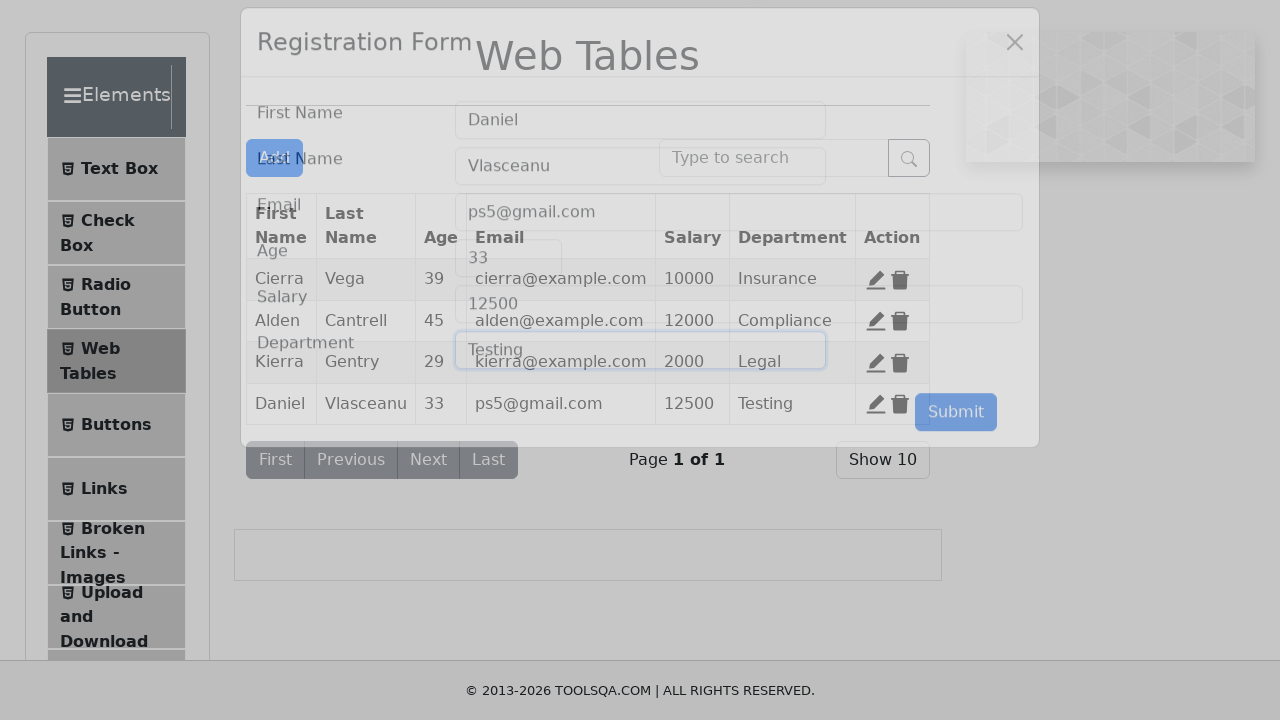

Clicked edit button for record 4 at (876, 404) on #edit-record-4
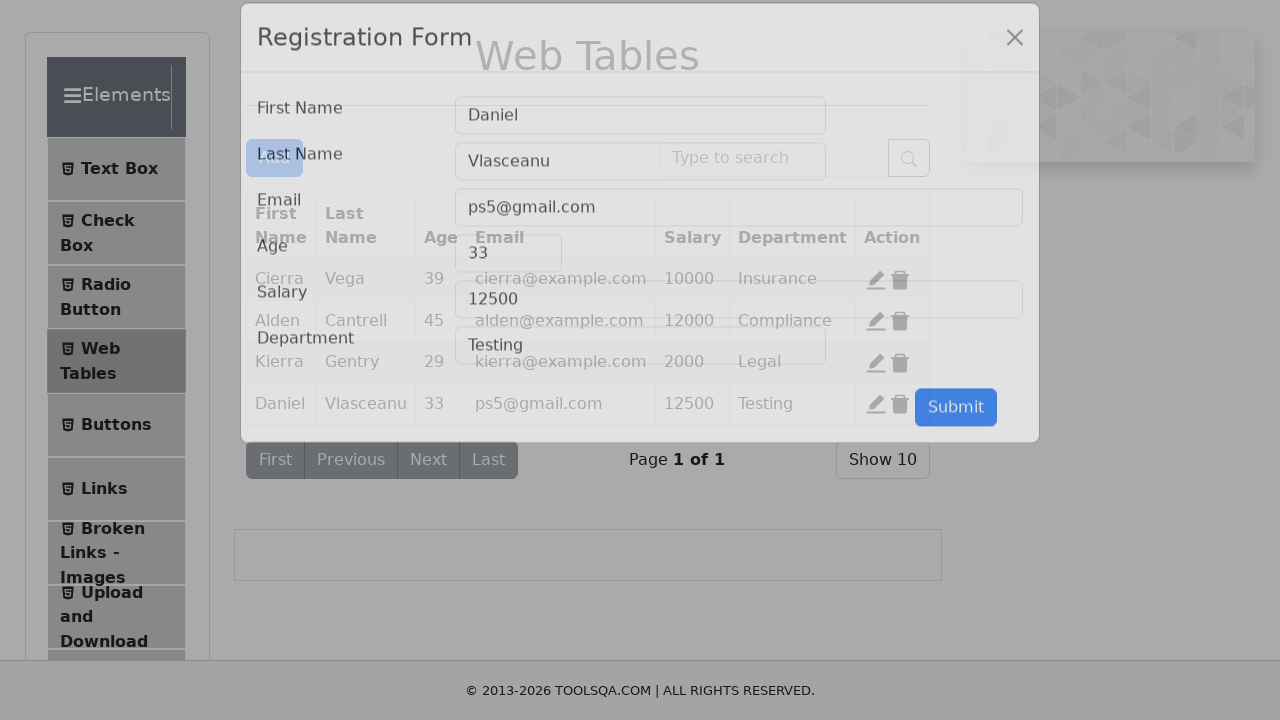

Cleared salary field on #salary
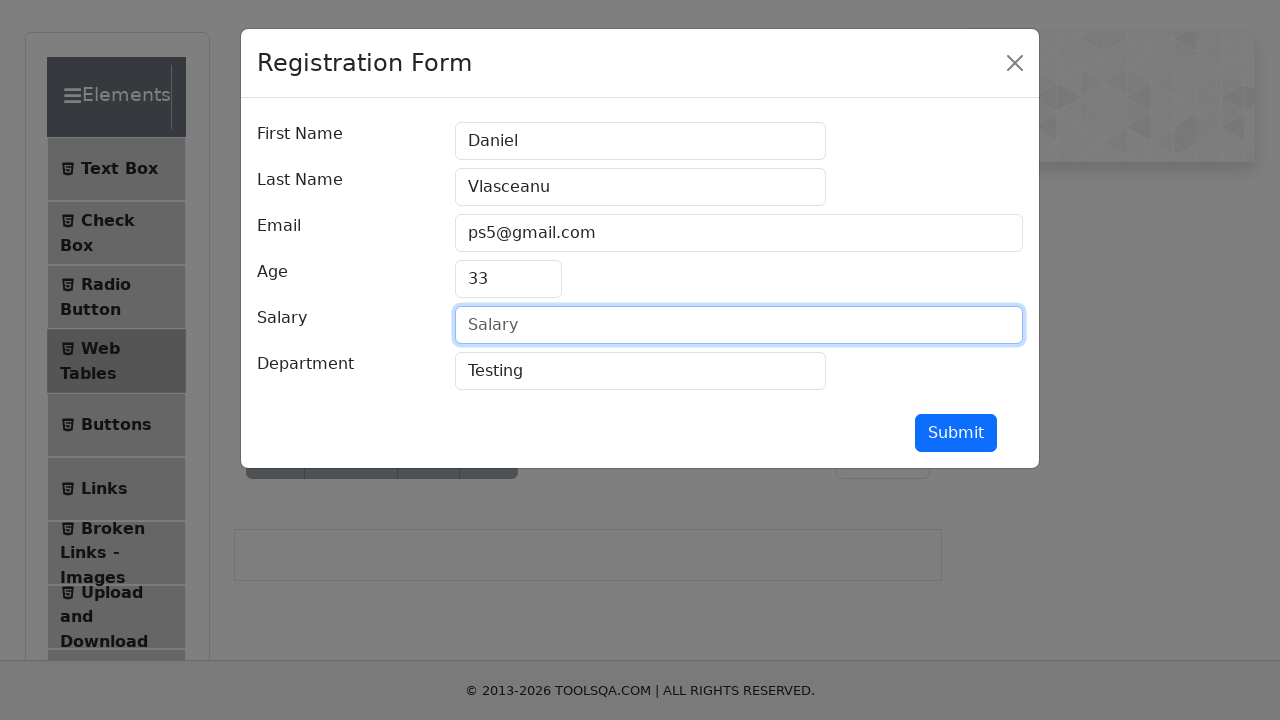

Filled salary field with new value '2500' on #salary
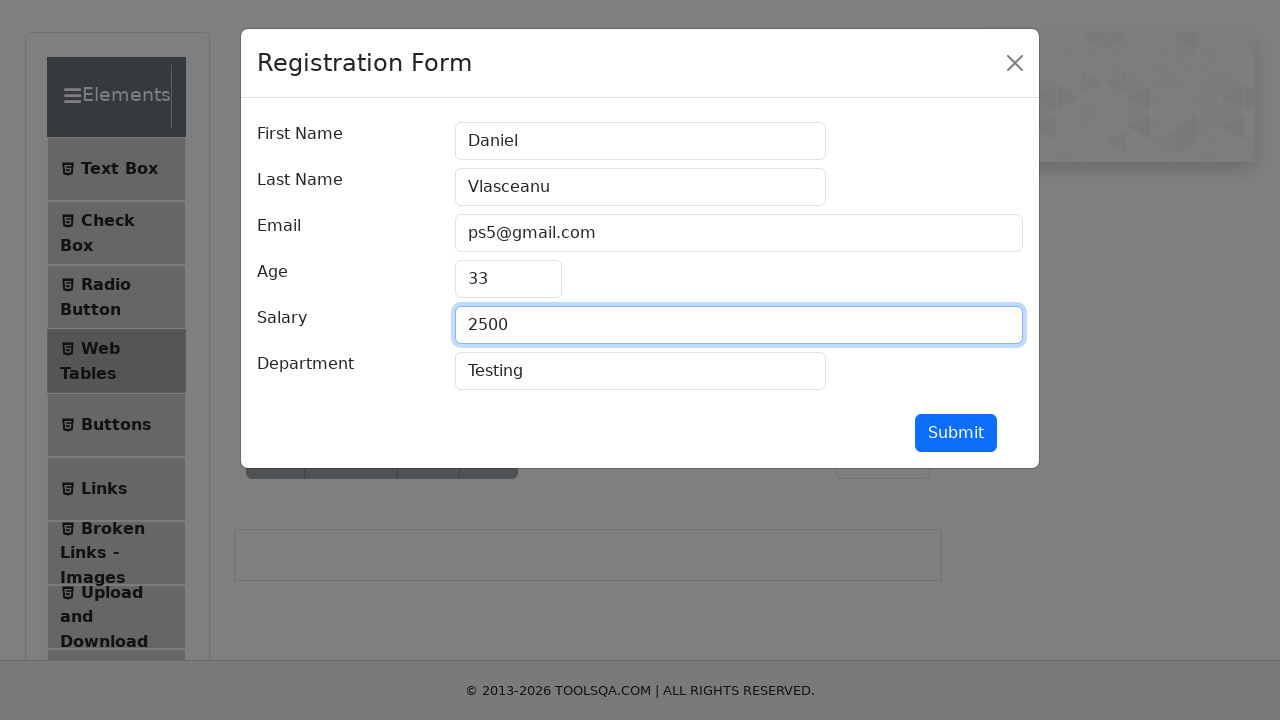

Cleared department field on #department
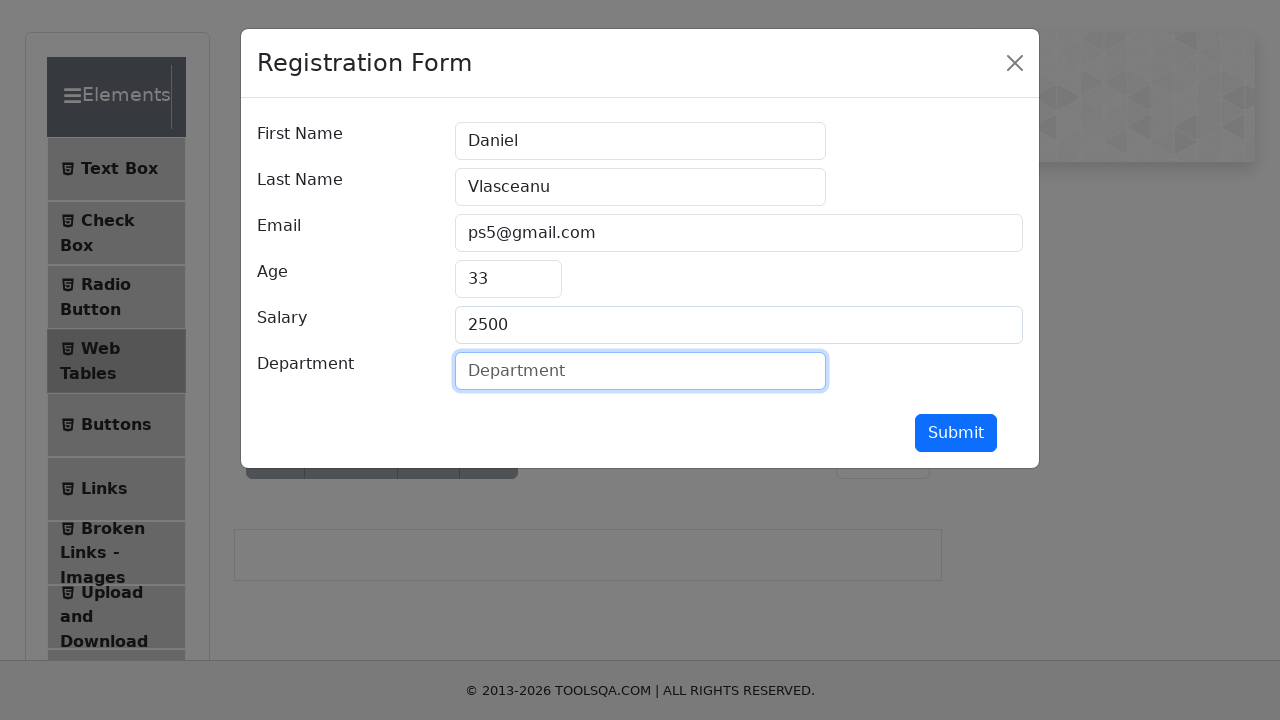

Filled department field with new value 'Programming' on #department
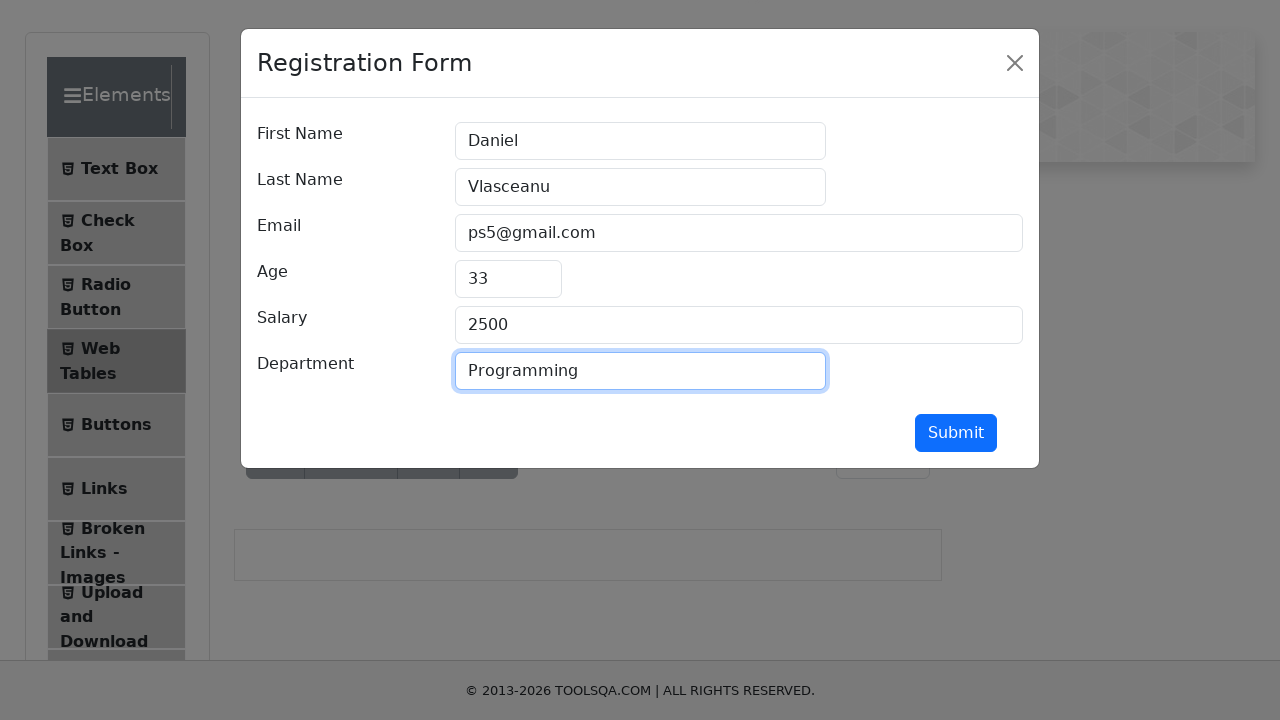

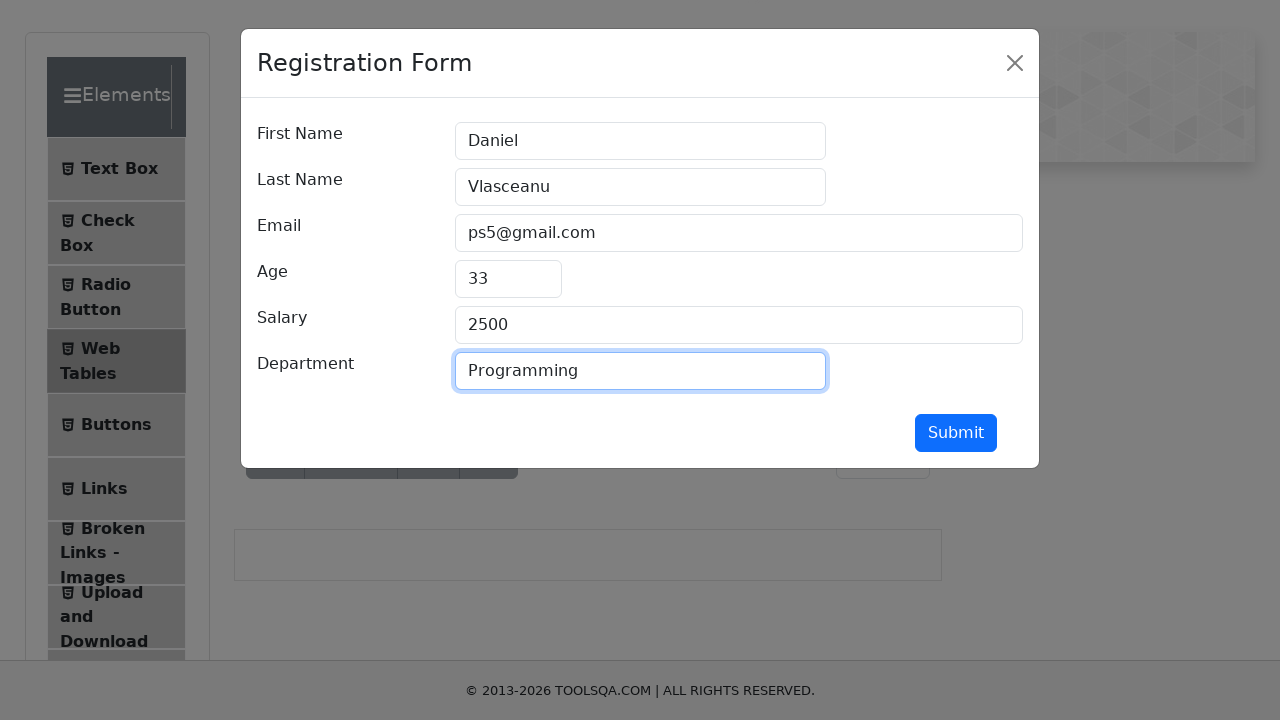